Tests navigation to the book registration page by clicking the register link and verifying the page title is "Cadastrar Livros"

Starting URL: https://erikaaraissaqwe.github.io/biblioteca-front/pages/livros/gerenciaLivro.html

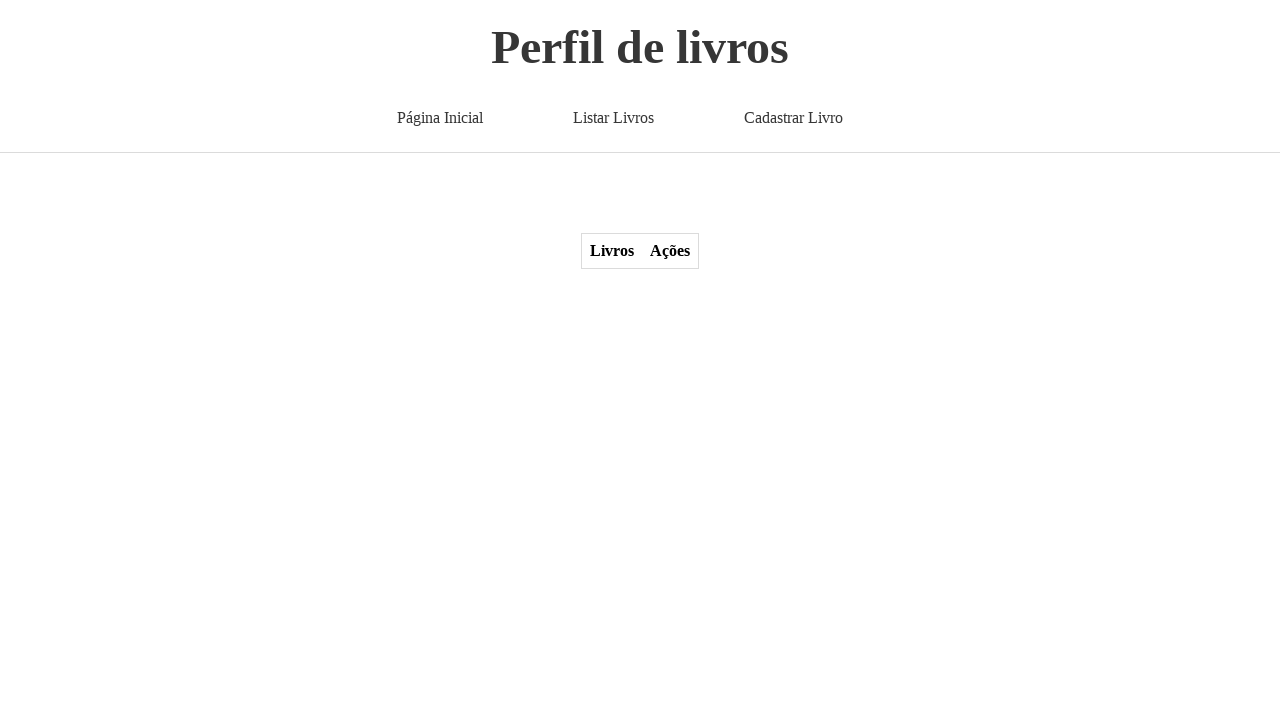

Clicked the register/add new book link at (794, 118) on #form > a
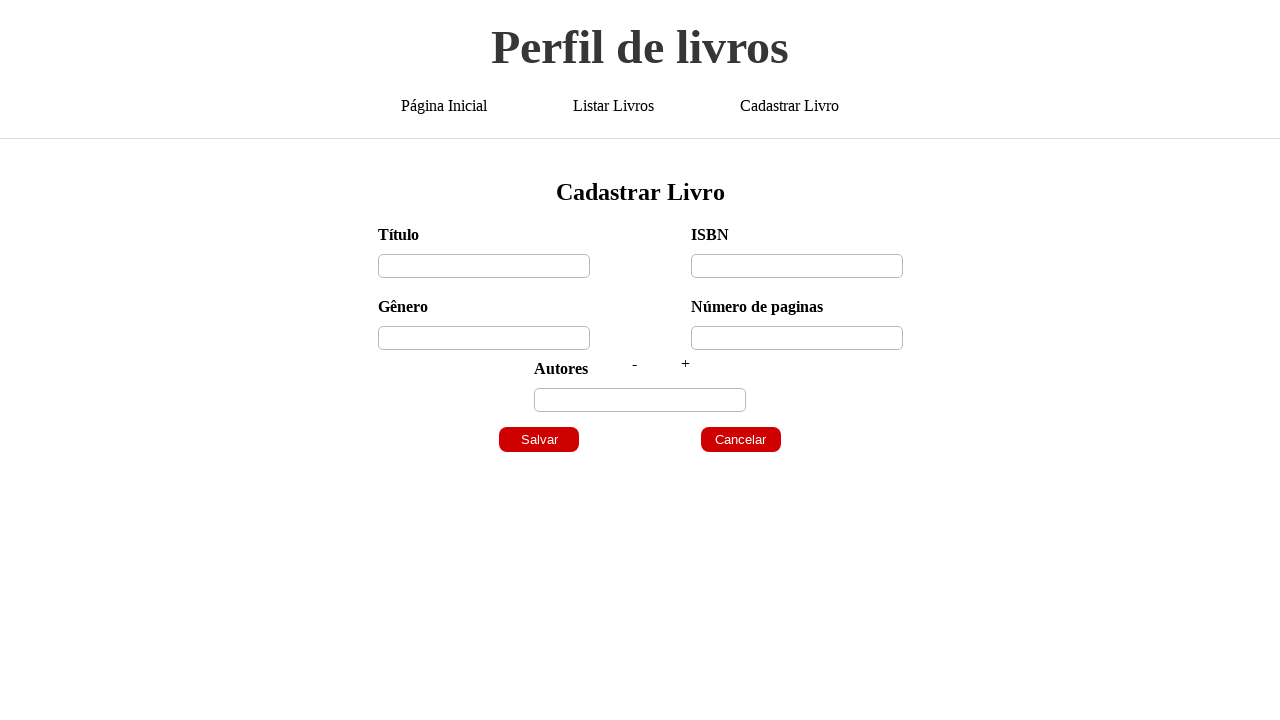

Waited for page to load with networkidle state
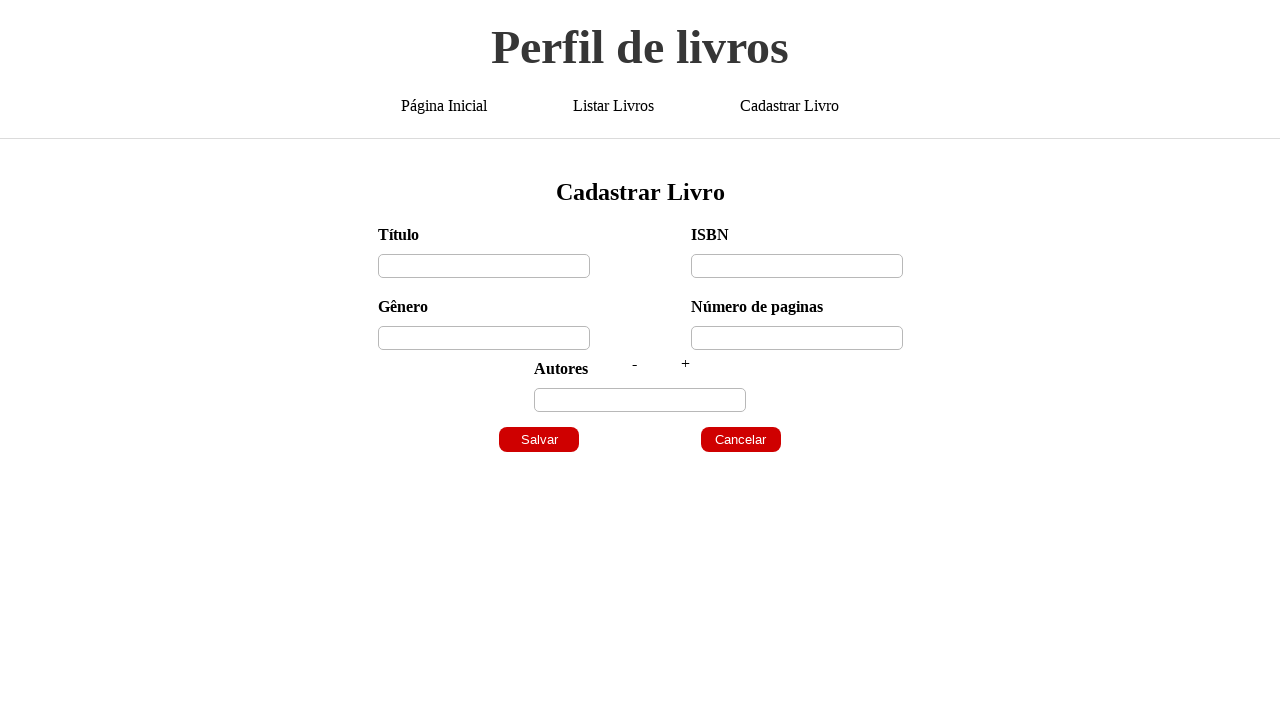

Verified page title is 'Cadastrar Livros'
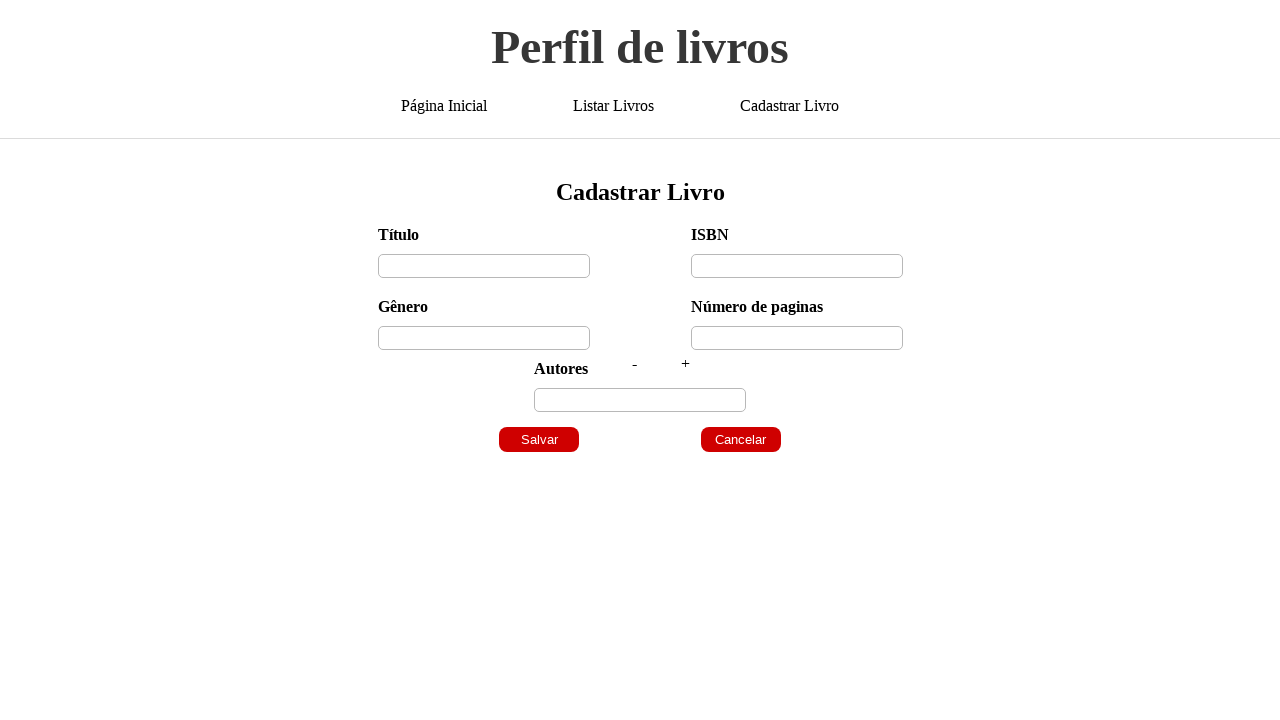

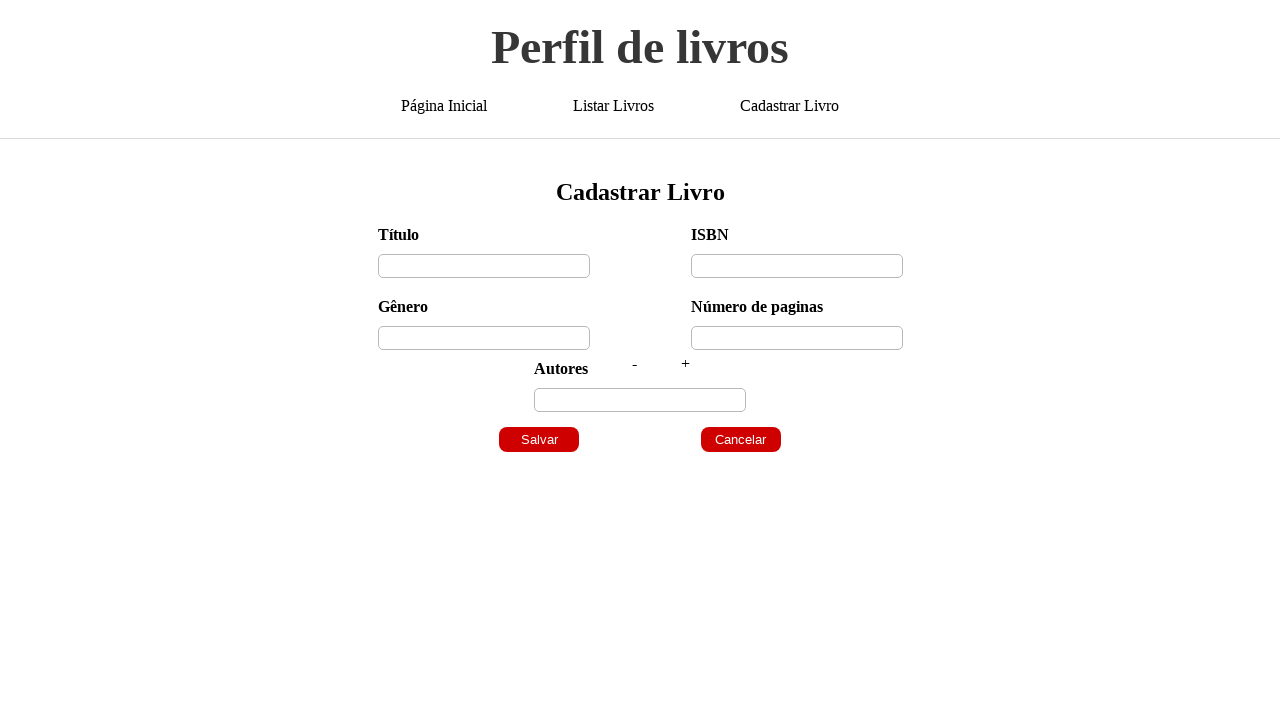